Clicks on the window button to open a new window and simulates keyboard shortcuts to switch between windows

Starting URL: https://demoqa.com/browser-windows

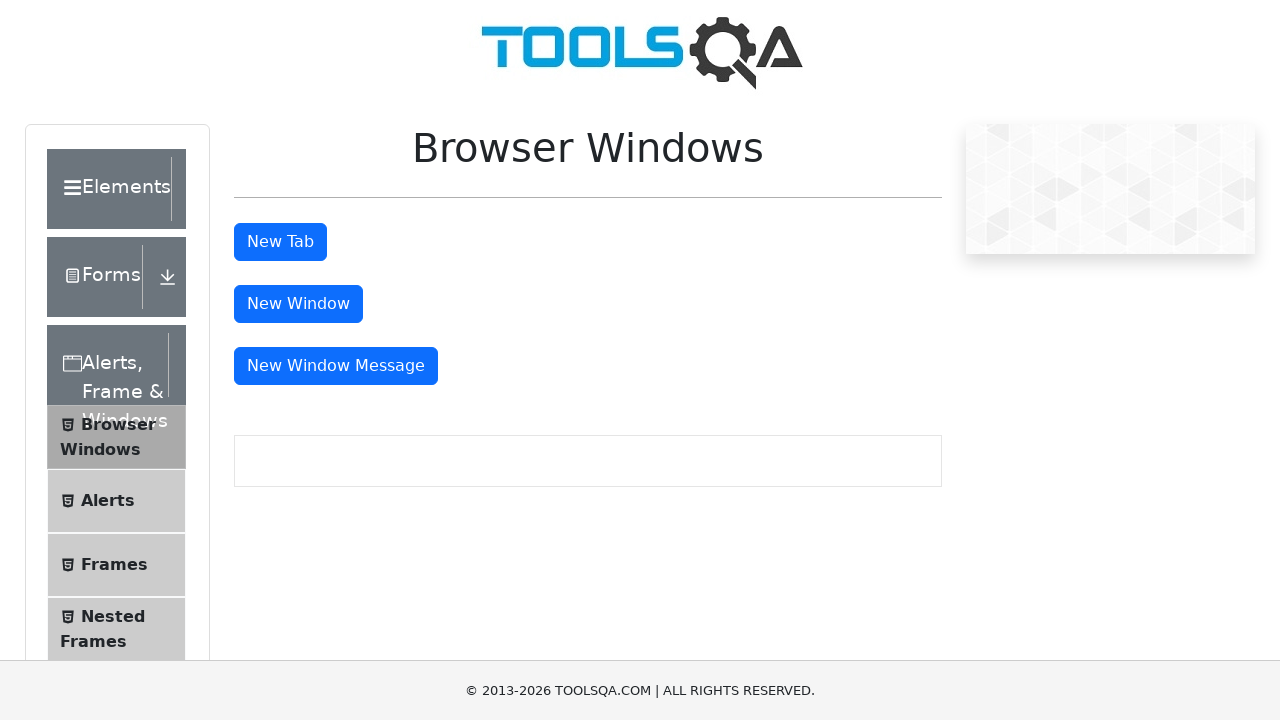

Clicked the window button to open a new window at (298, 304) on #windowButton
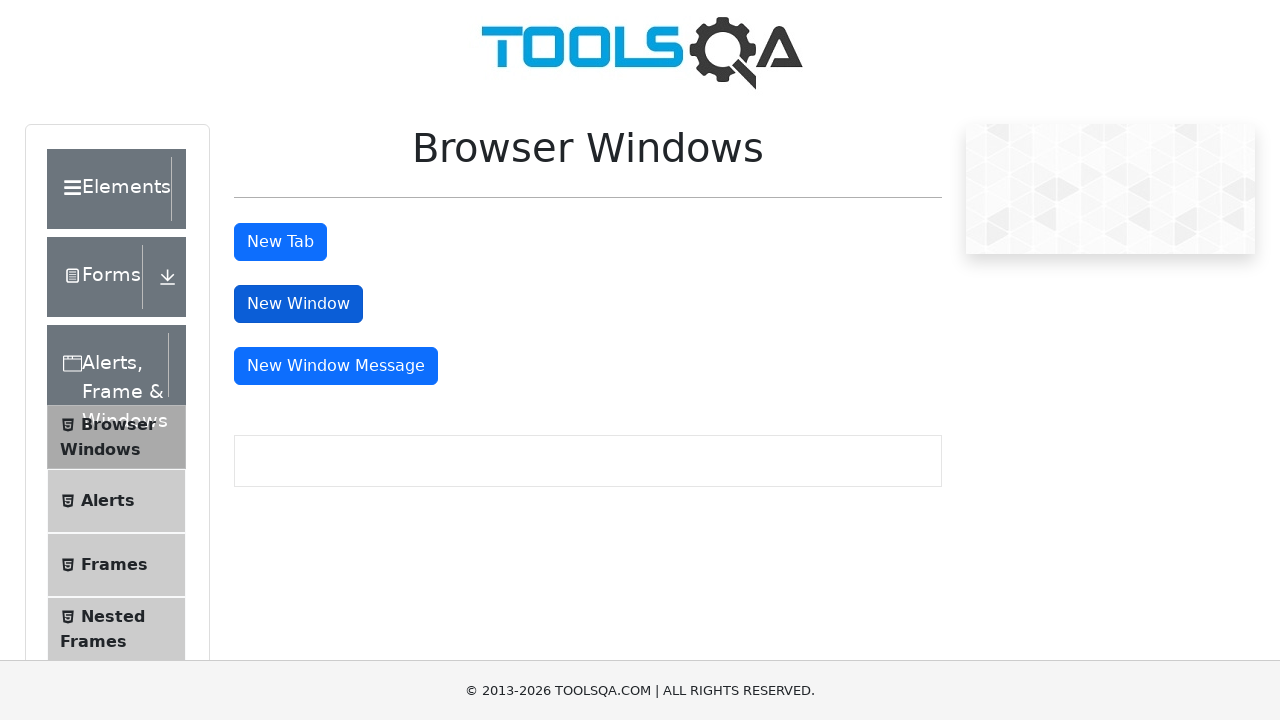

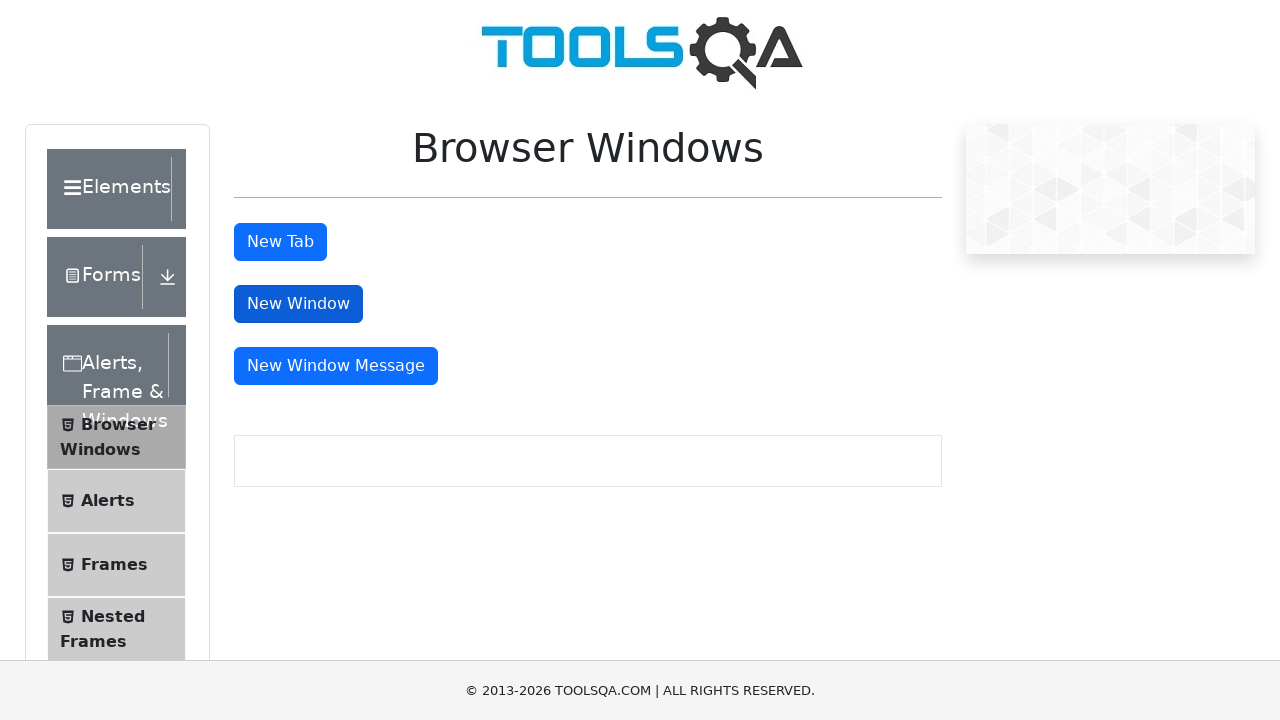